Tests keyboard focus and text insertion on an input field by focusing on the username field, inserting text via keyboard, verifying the value, and then clearing the field

Starting URL: https://saucedemo.com

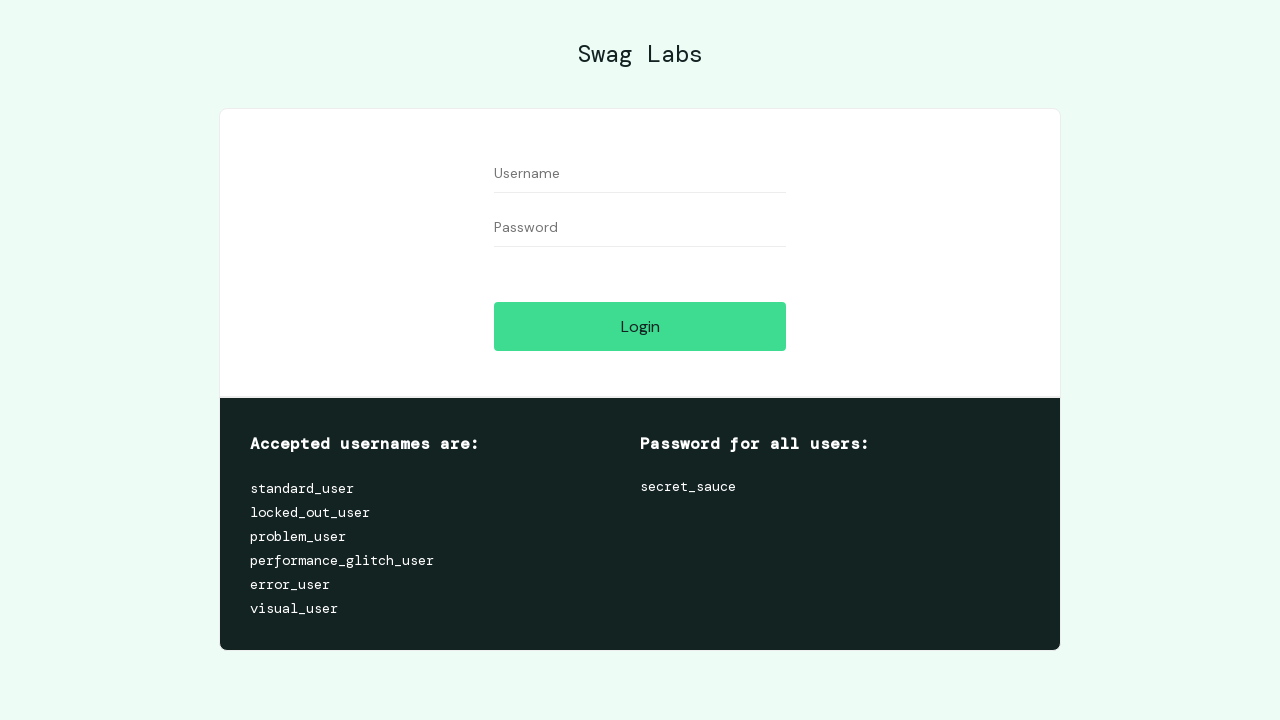

Located and focused on the username input field on internal:attr=[placeholder="Username"i]
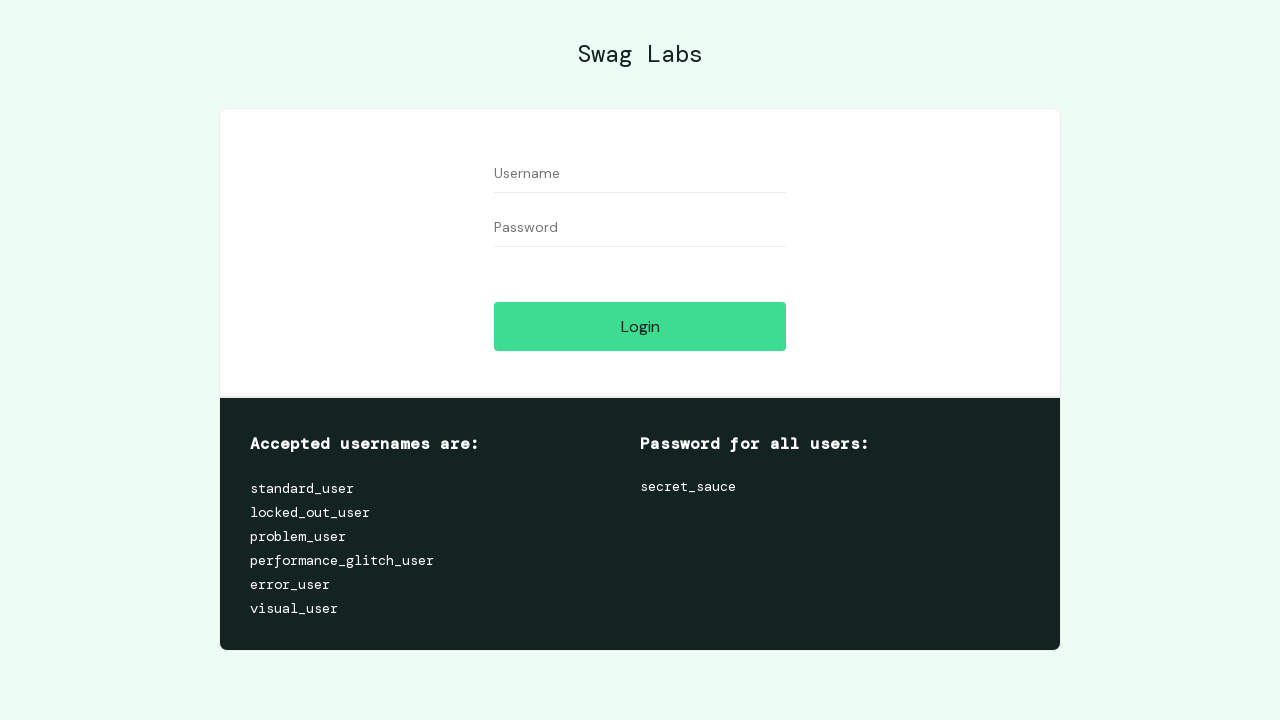

Inserted text 'sample_test_input' via keyboard
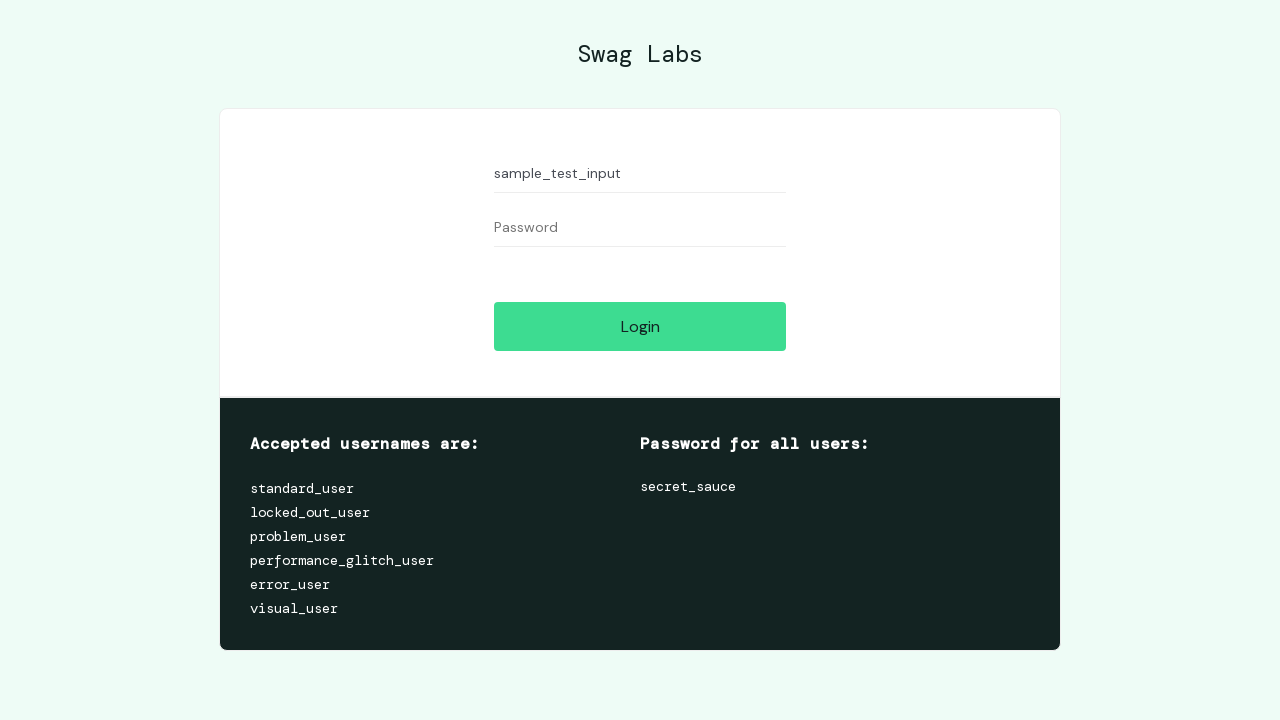

Verified that the username field contains 'sample_test_input'
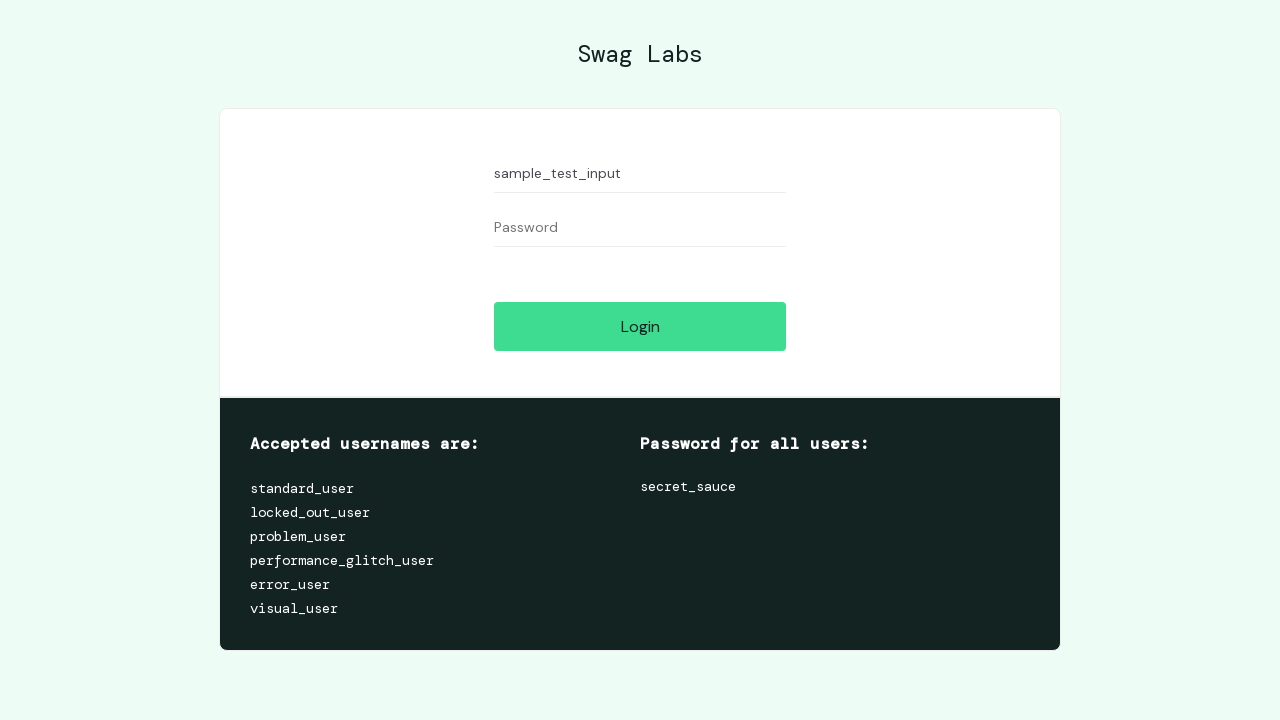

Cleared the username input field on internal:attr=[placeholder="Username"i]
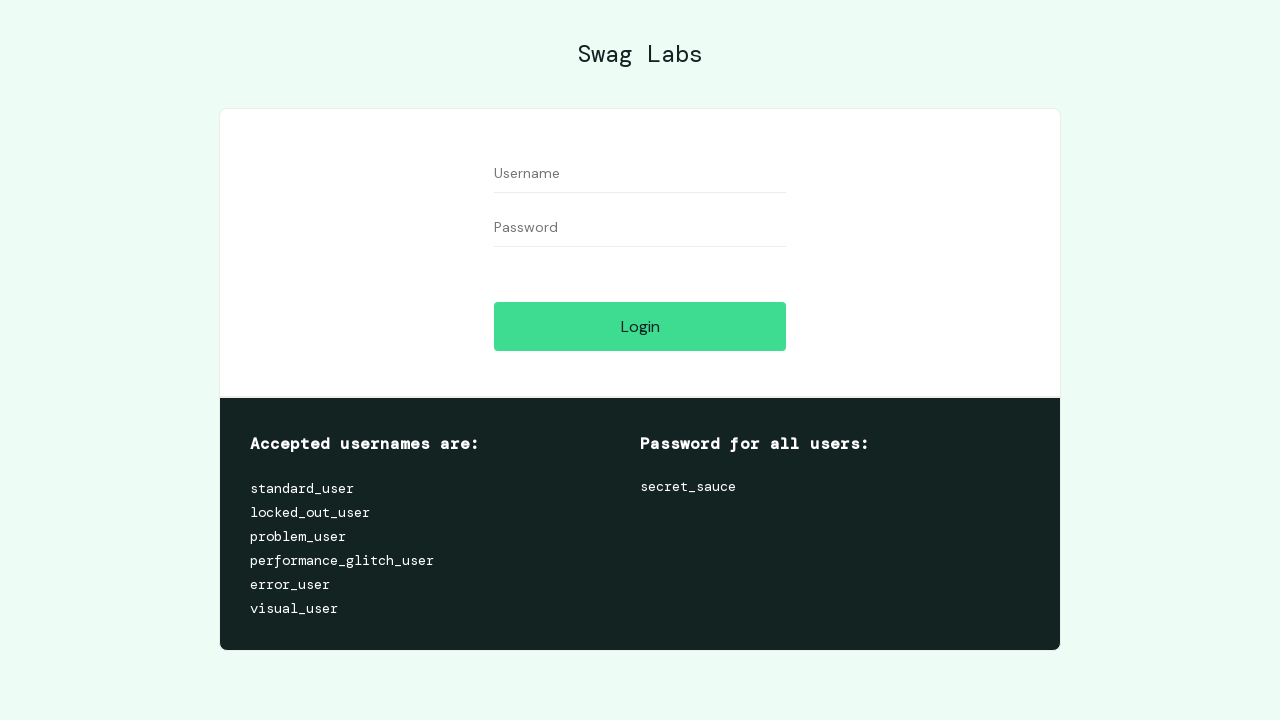

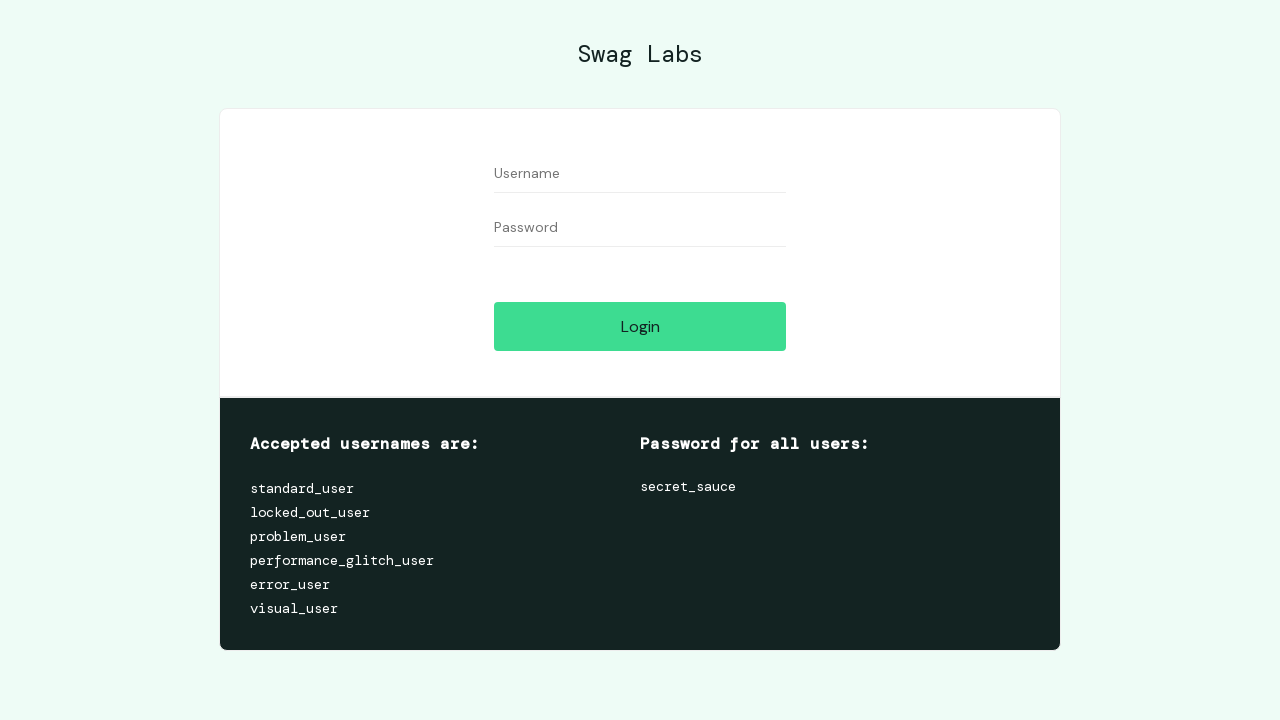